Tests Ajio e-commerce search and filtering functionality by searching for "bags", then applying Men and Men - Fashion Bags filters, and verifying results are displayed.

Starting URL: https://www.ajio.com/

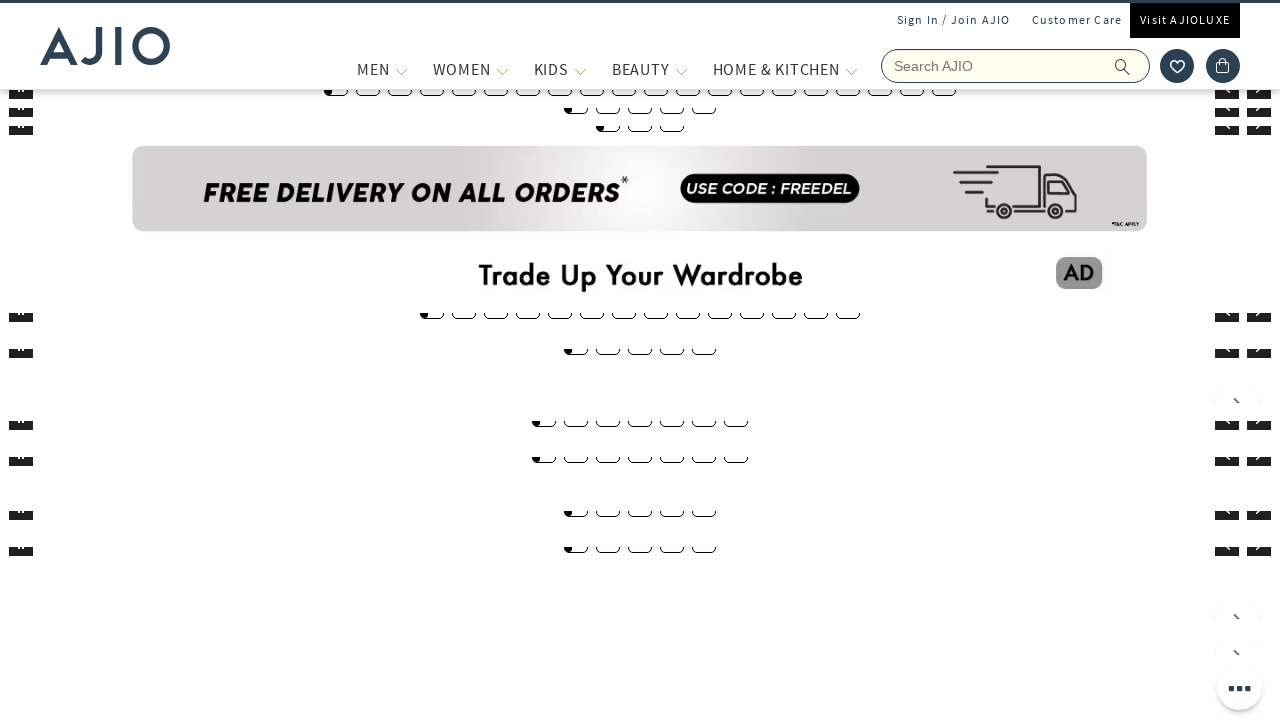

Filled search field with 'bags' on input[name='searchVal']
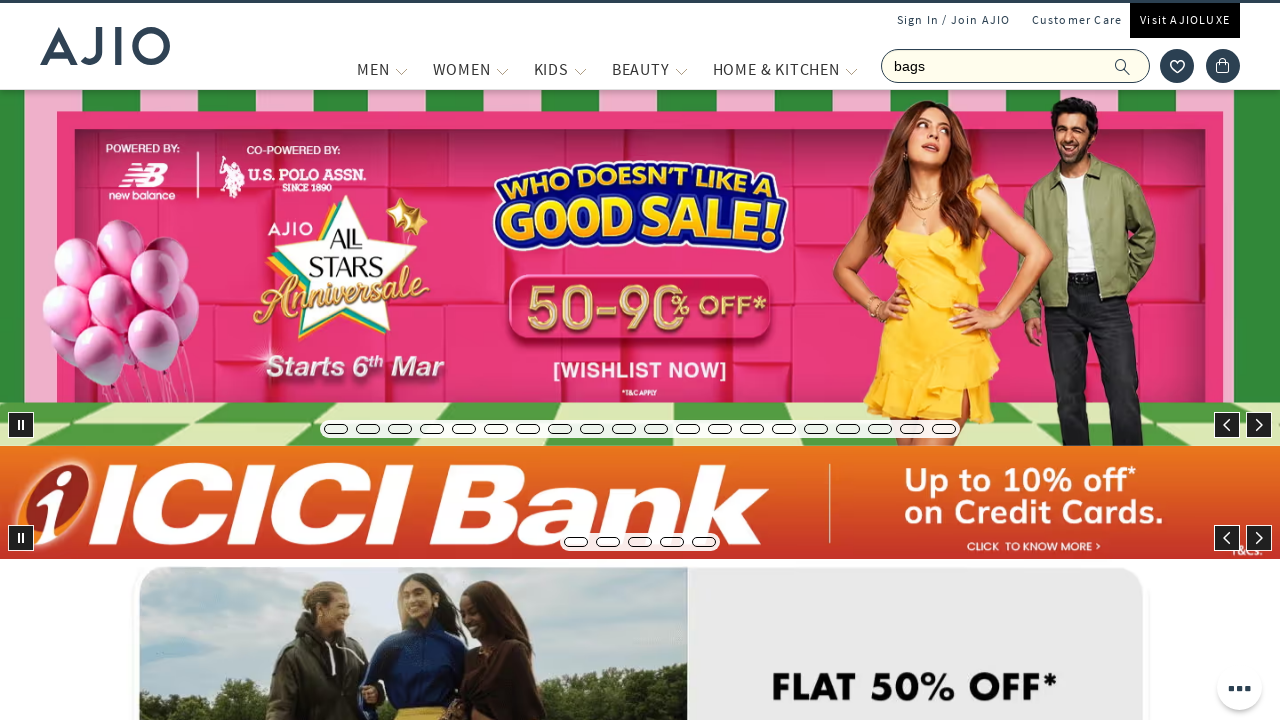

Pressed Enter to search for bags on input[name='searchVal']
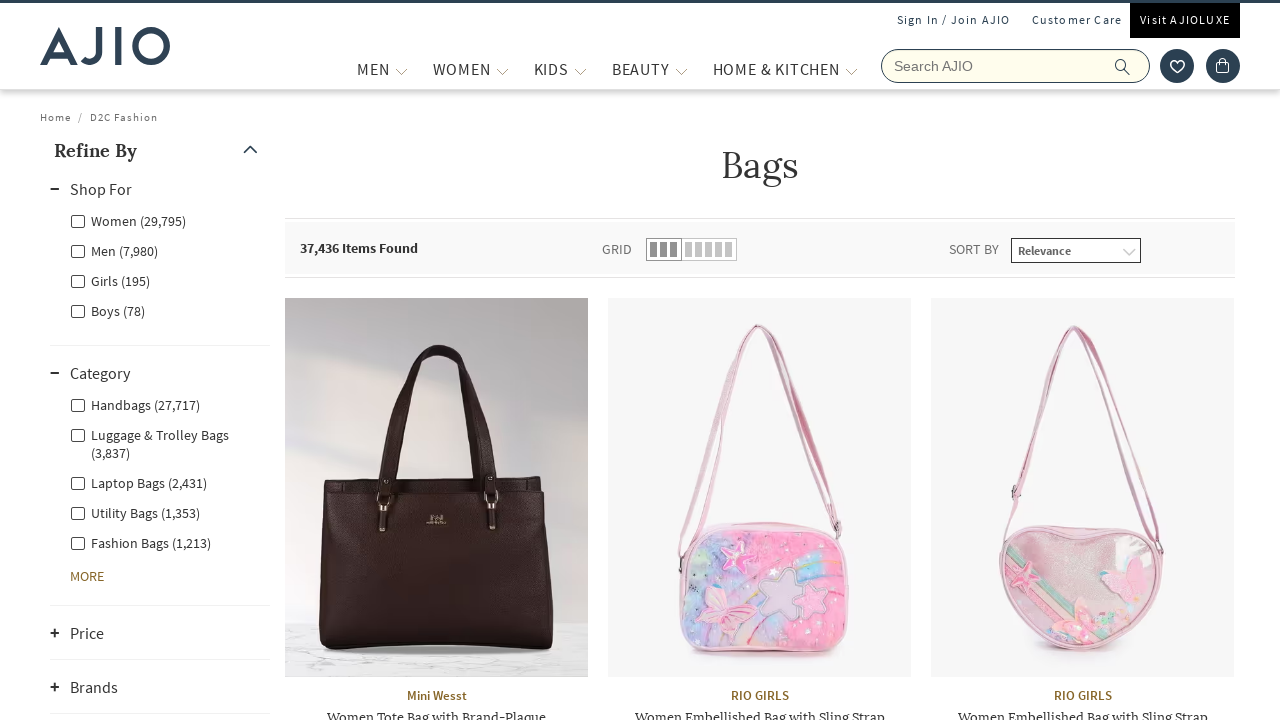

Search results loaded, Men filter is visible
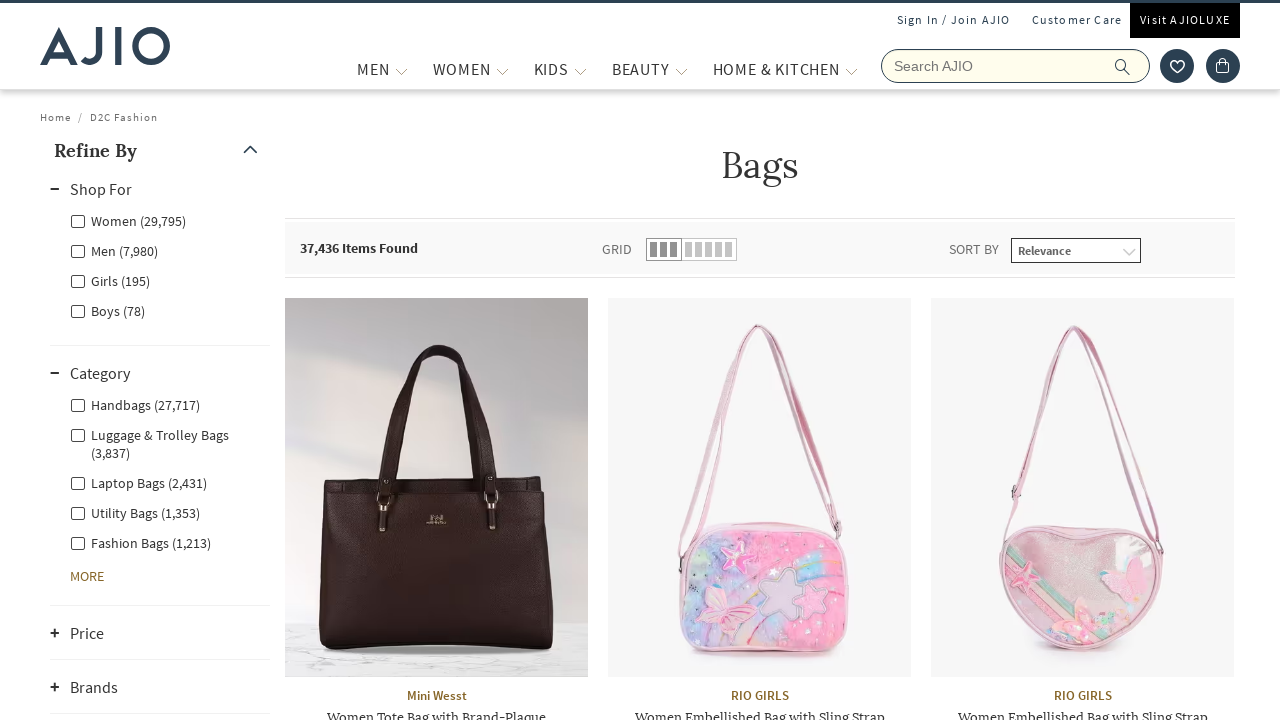

Clicked on Men filter at (114, 250) on xpath=//label[@for='Men']
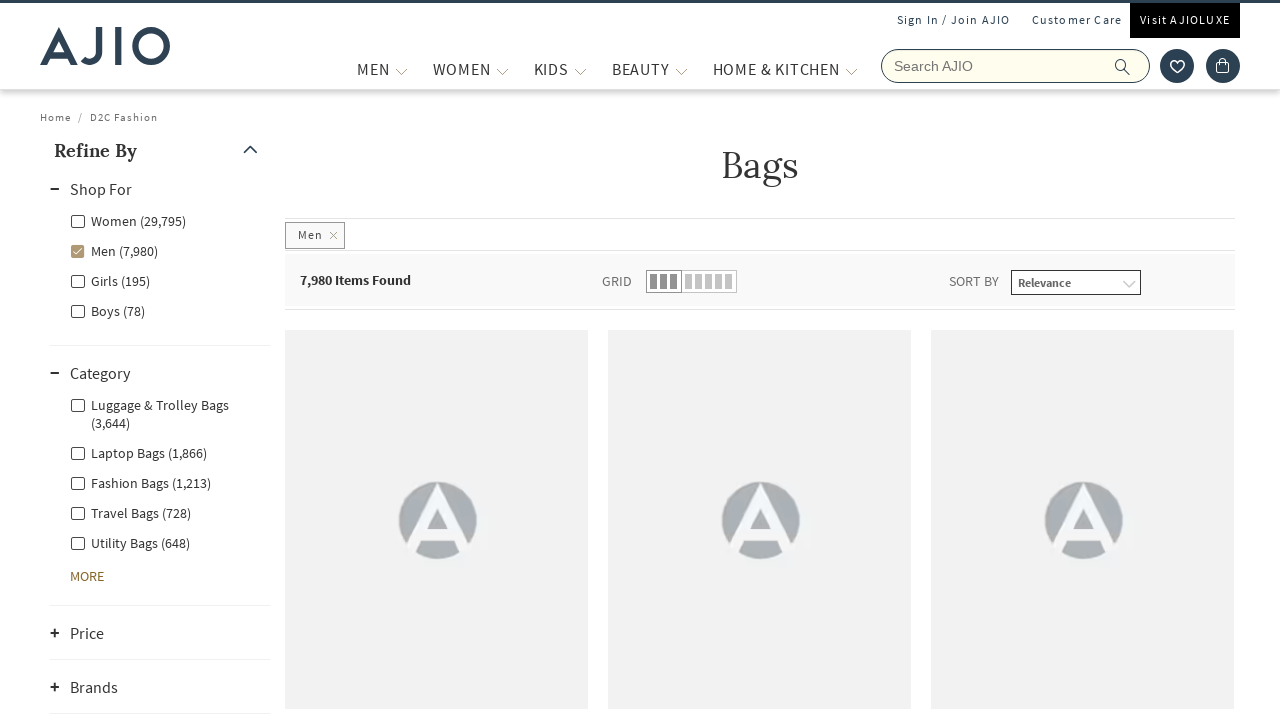

Waited for Men filter to apply
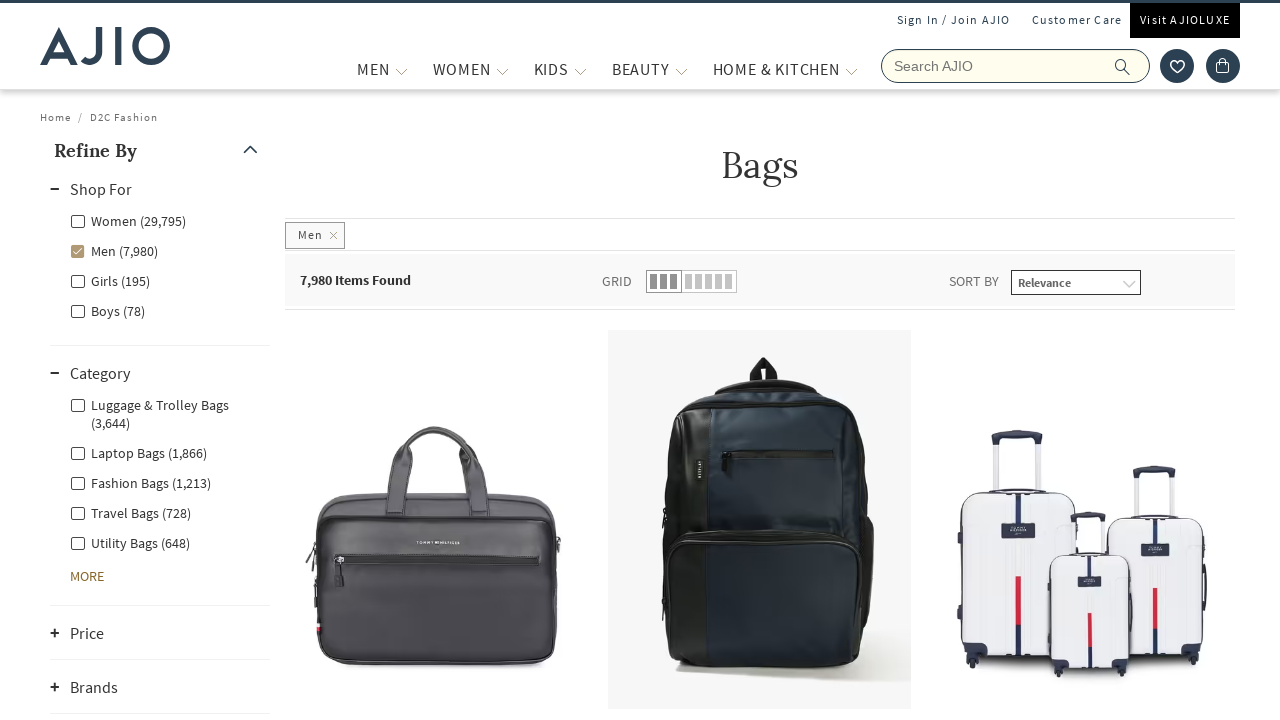

Clicked on Men - Fashion Bags filter at (140, 482) on xpath=//label[@for='Men - Fashion Bags']
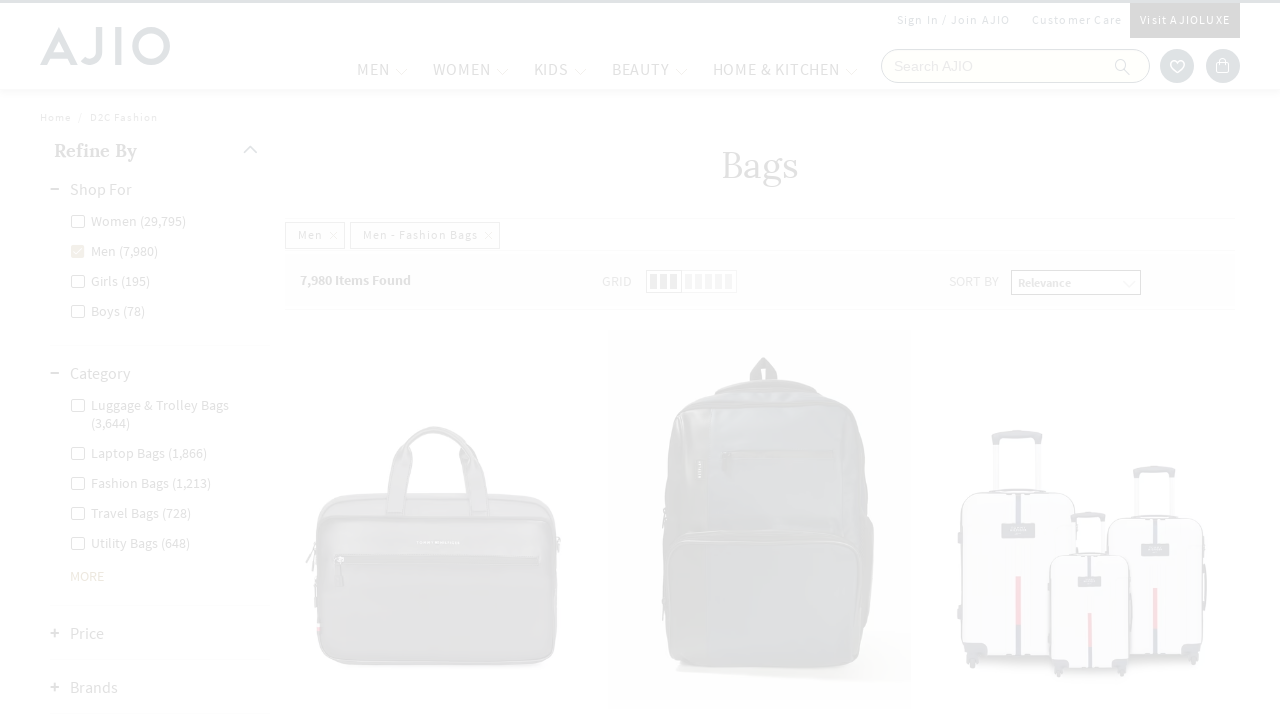

Waited for Men - Fashion Bags filter to apply
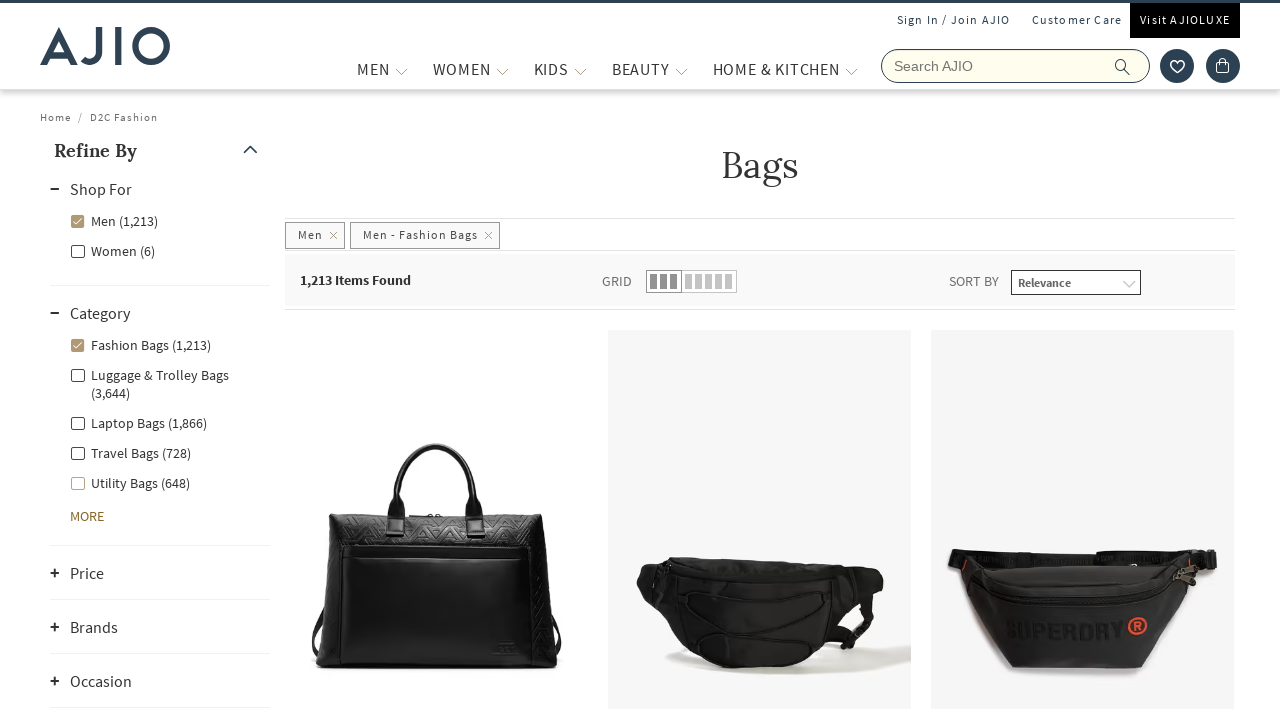

Items count element is visible
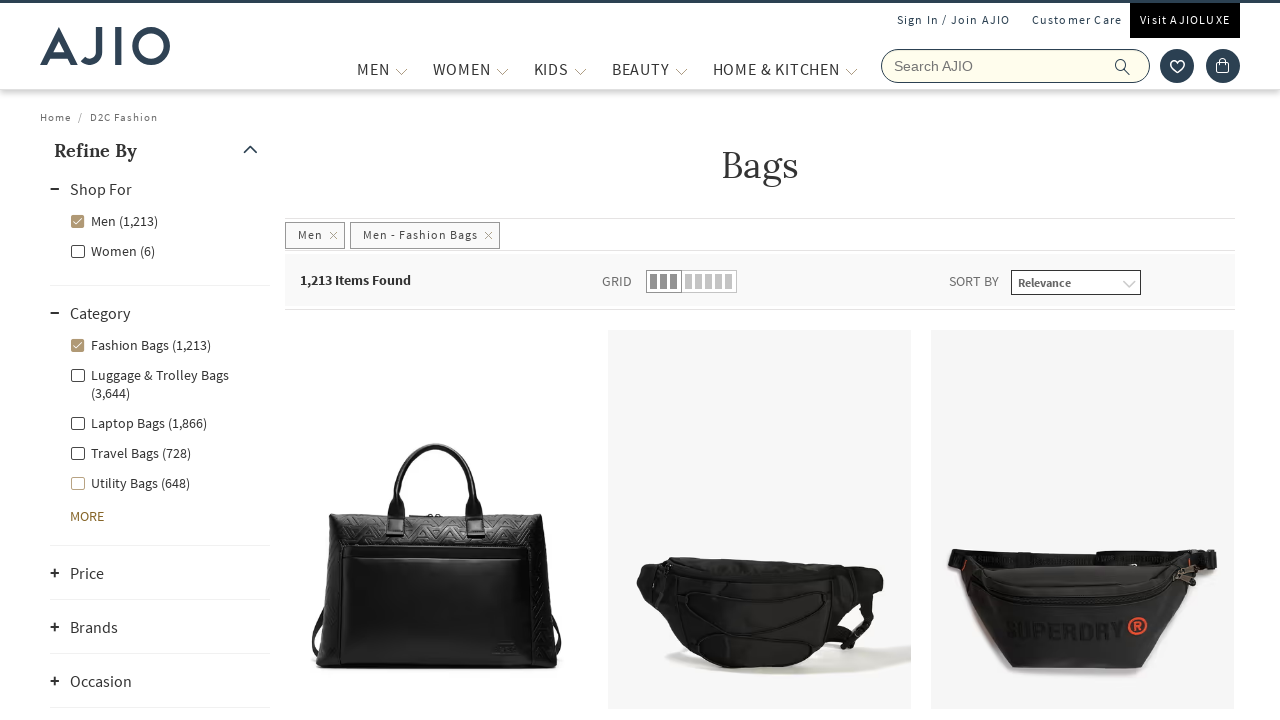

Brand elements are present in filtered results
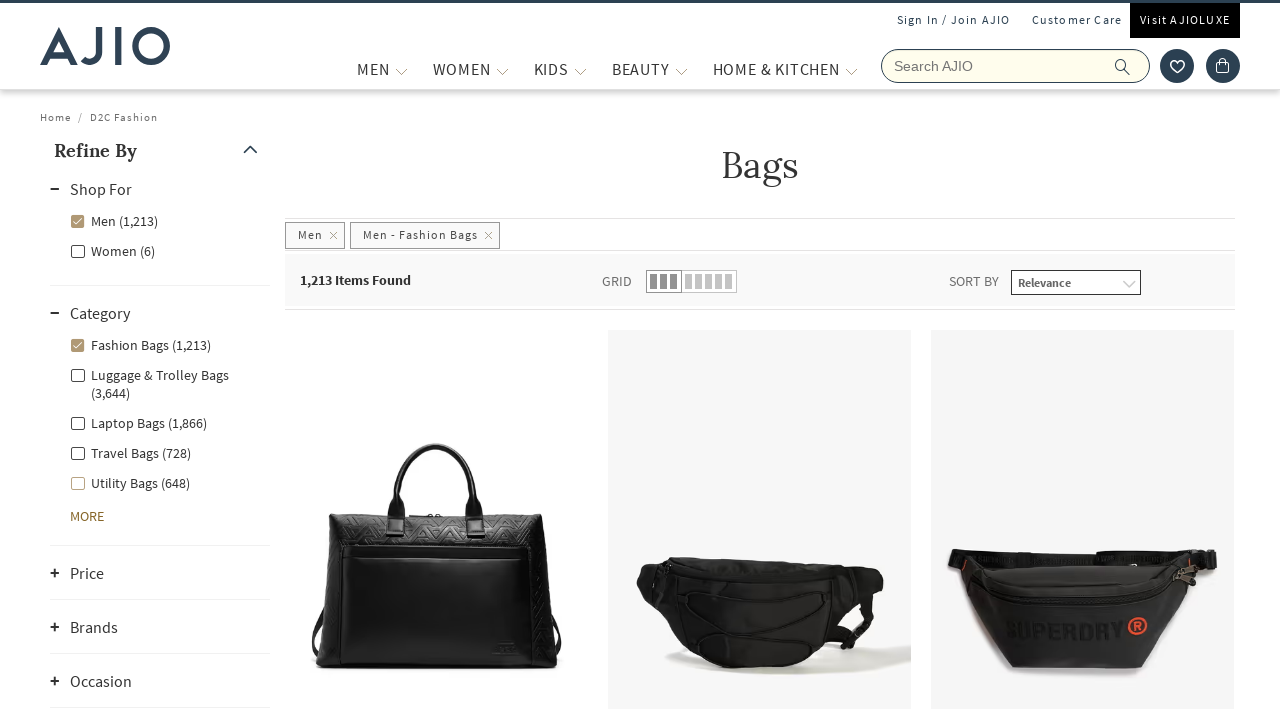

Product name elements are present in filtered results
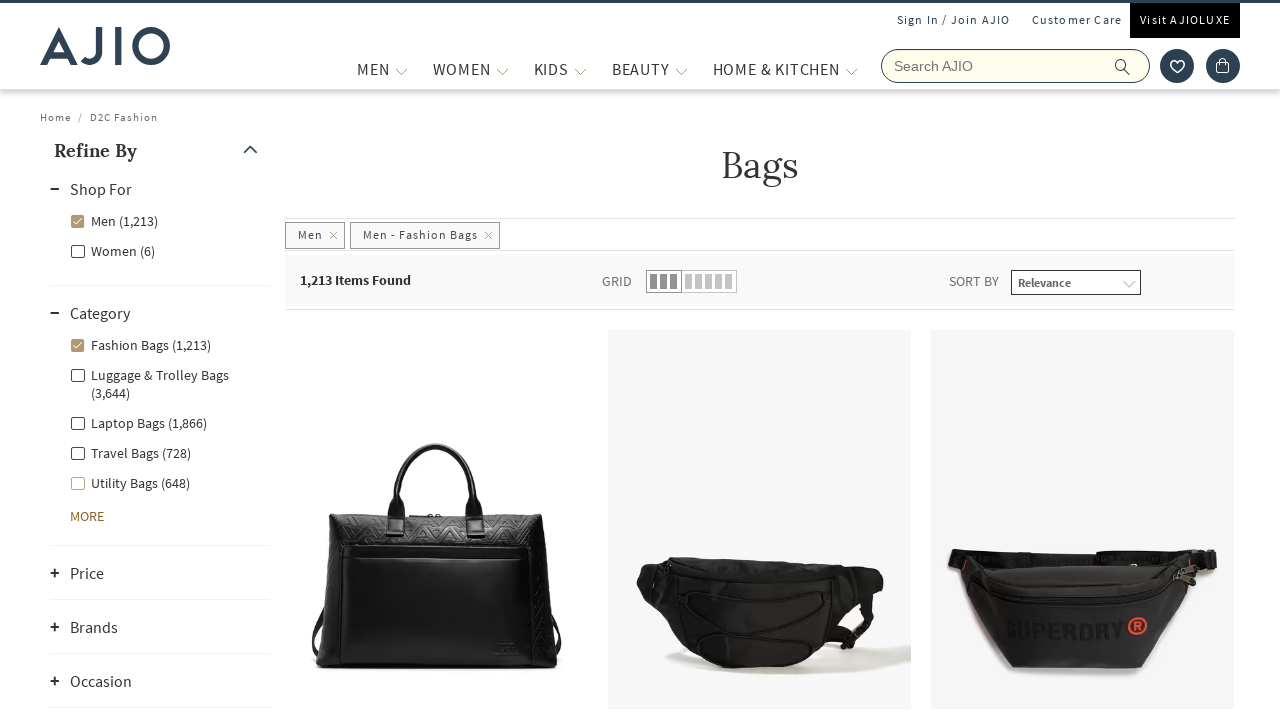

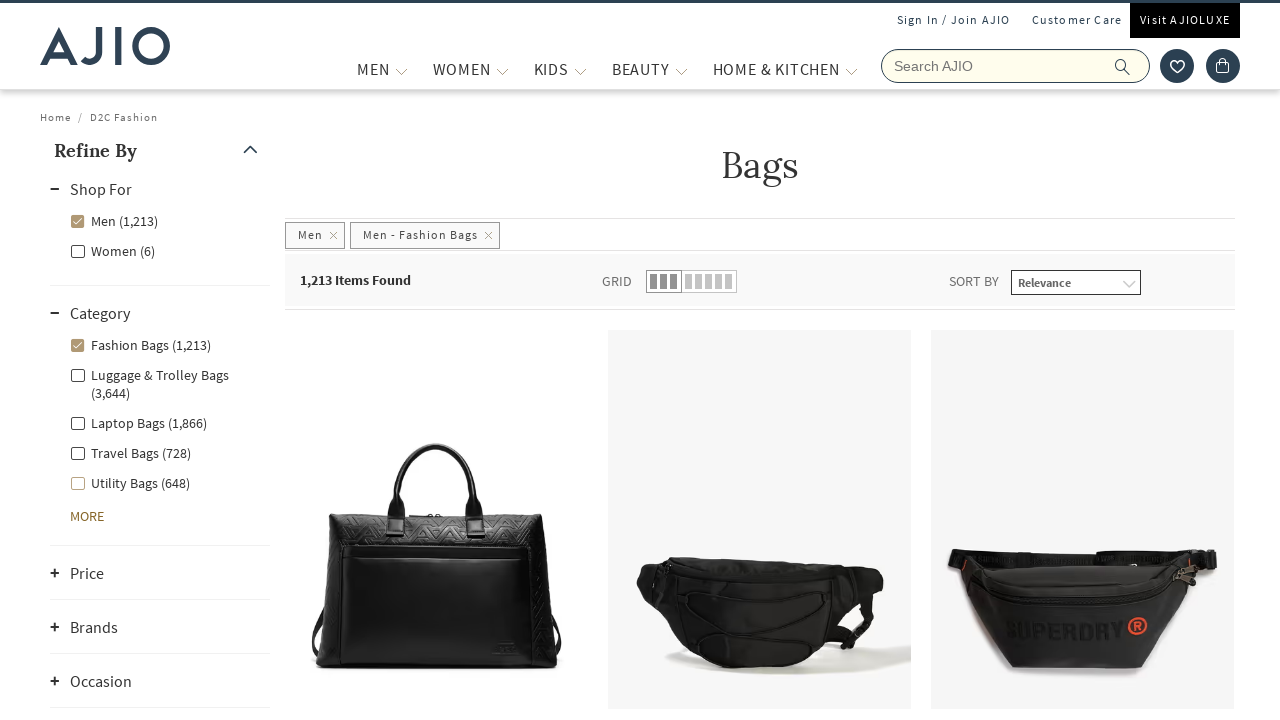